Navigates to the Calley website and sets the browser window to a specific dimension

Starting URL: https://www.getcalley.com/

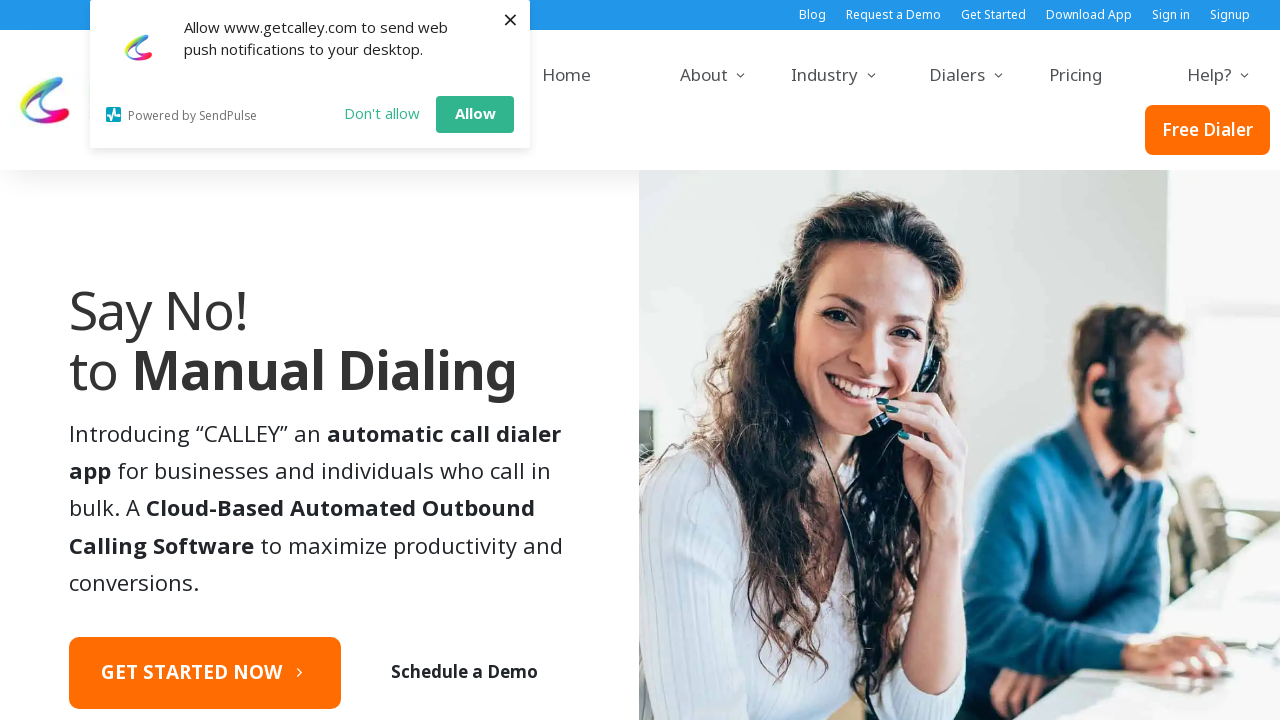

Set browser window to 1920x1080 resolution
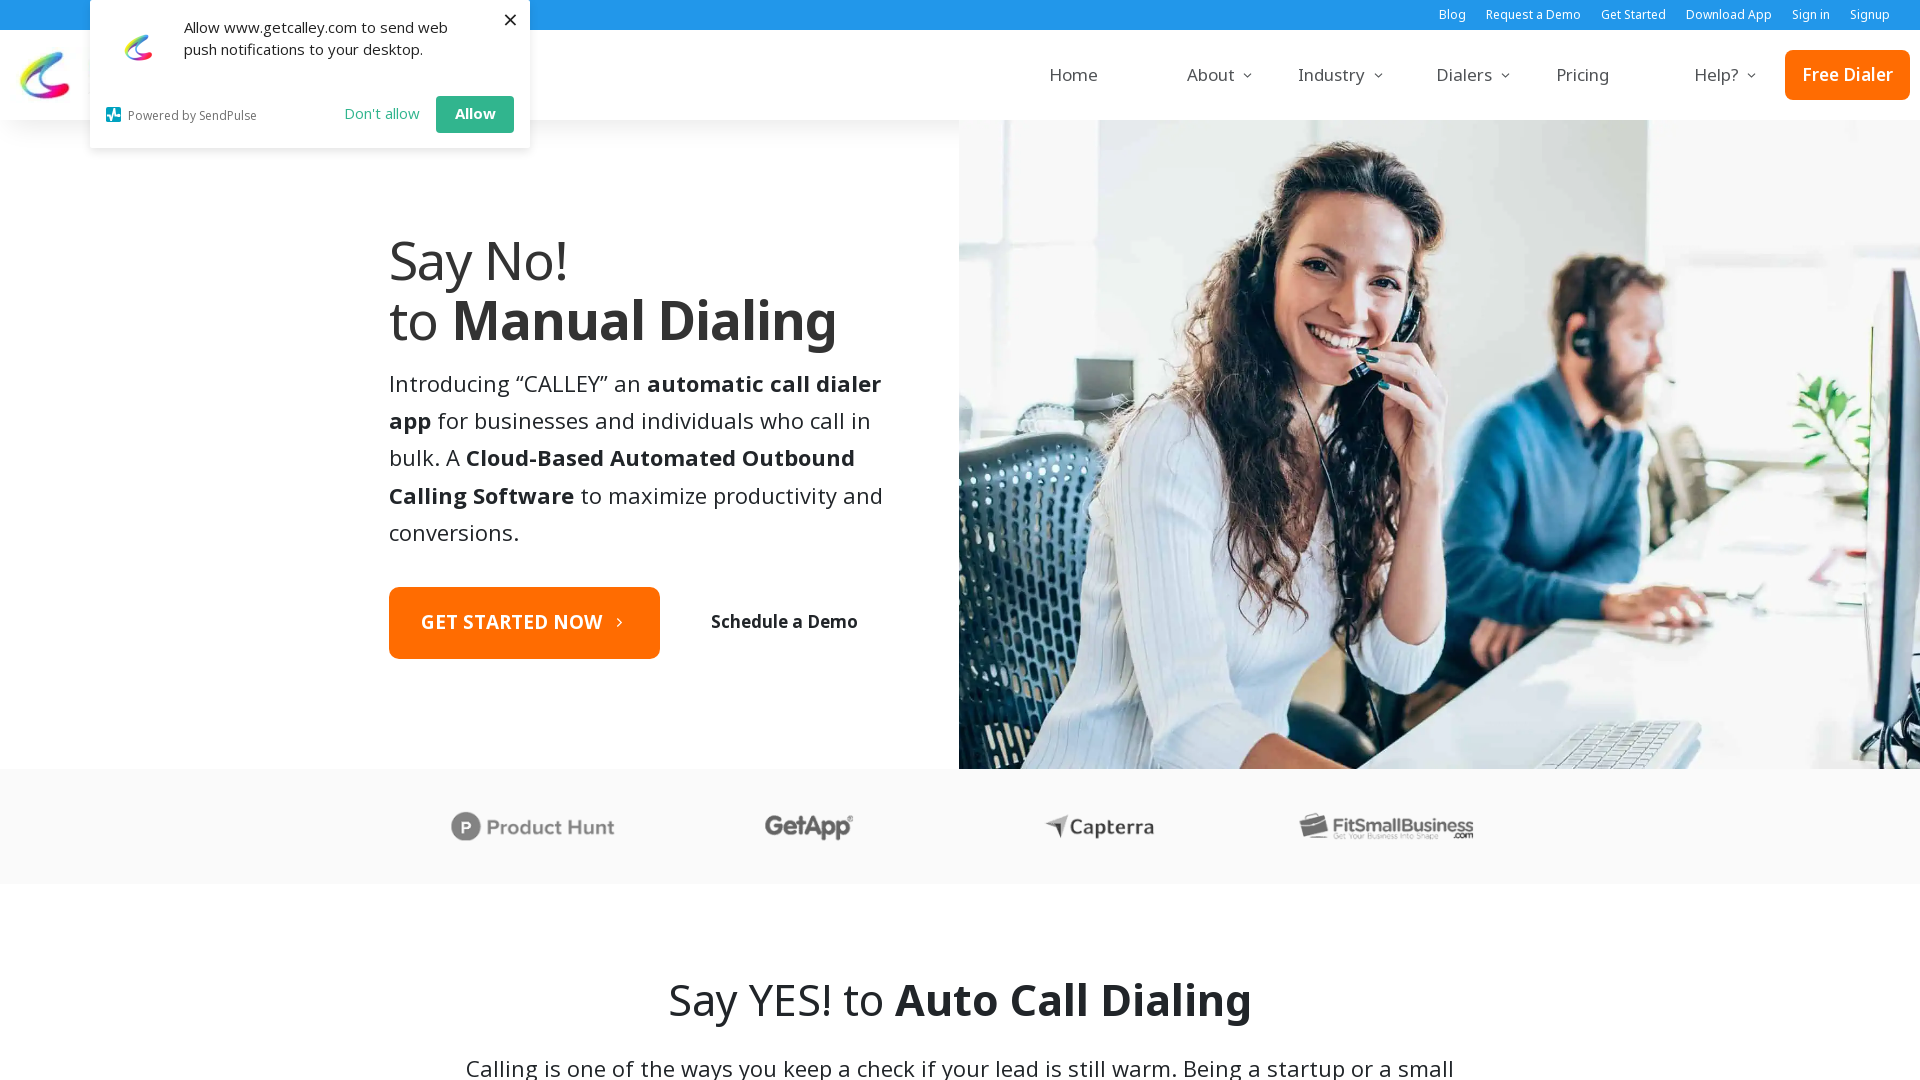

Waited for page DOM content to fully load
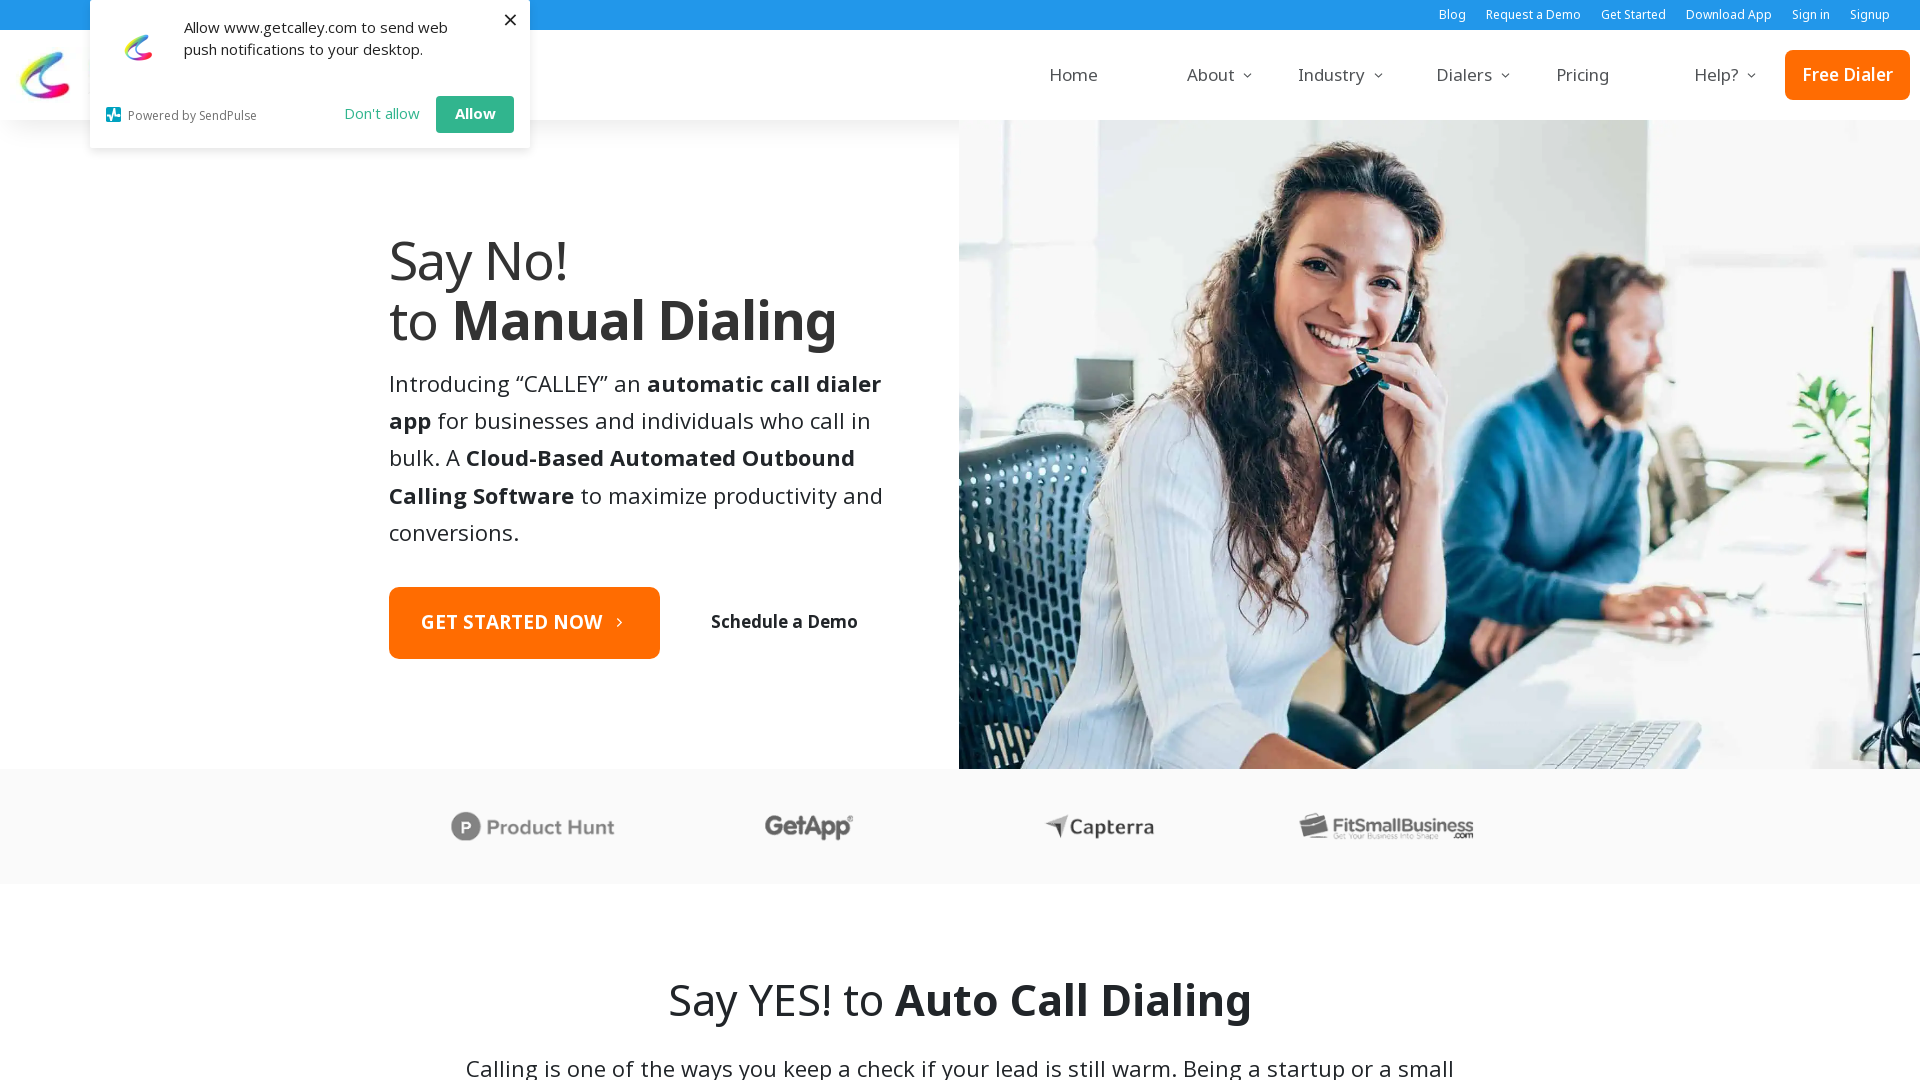

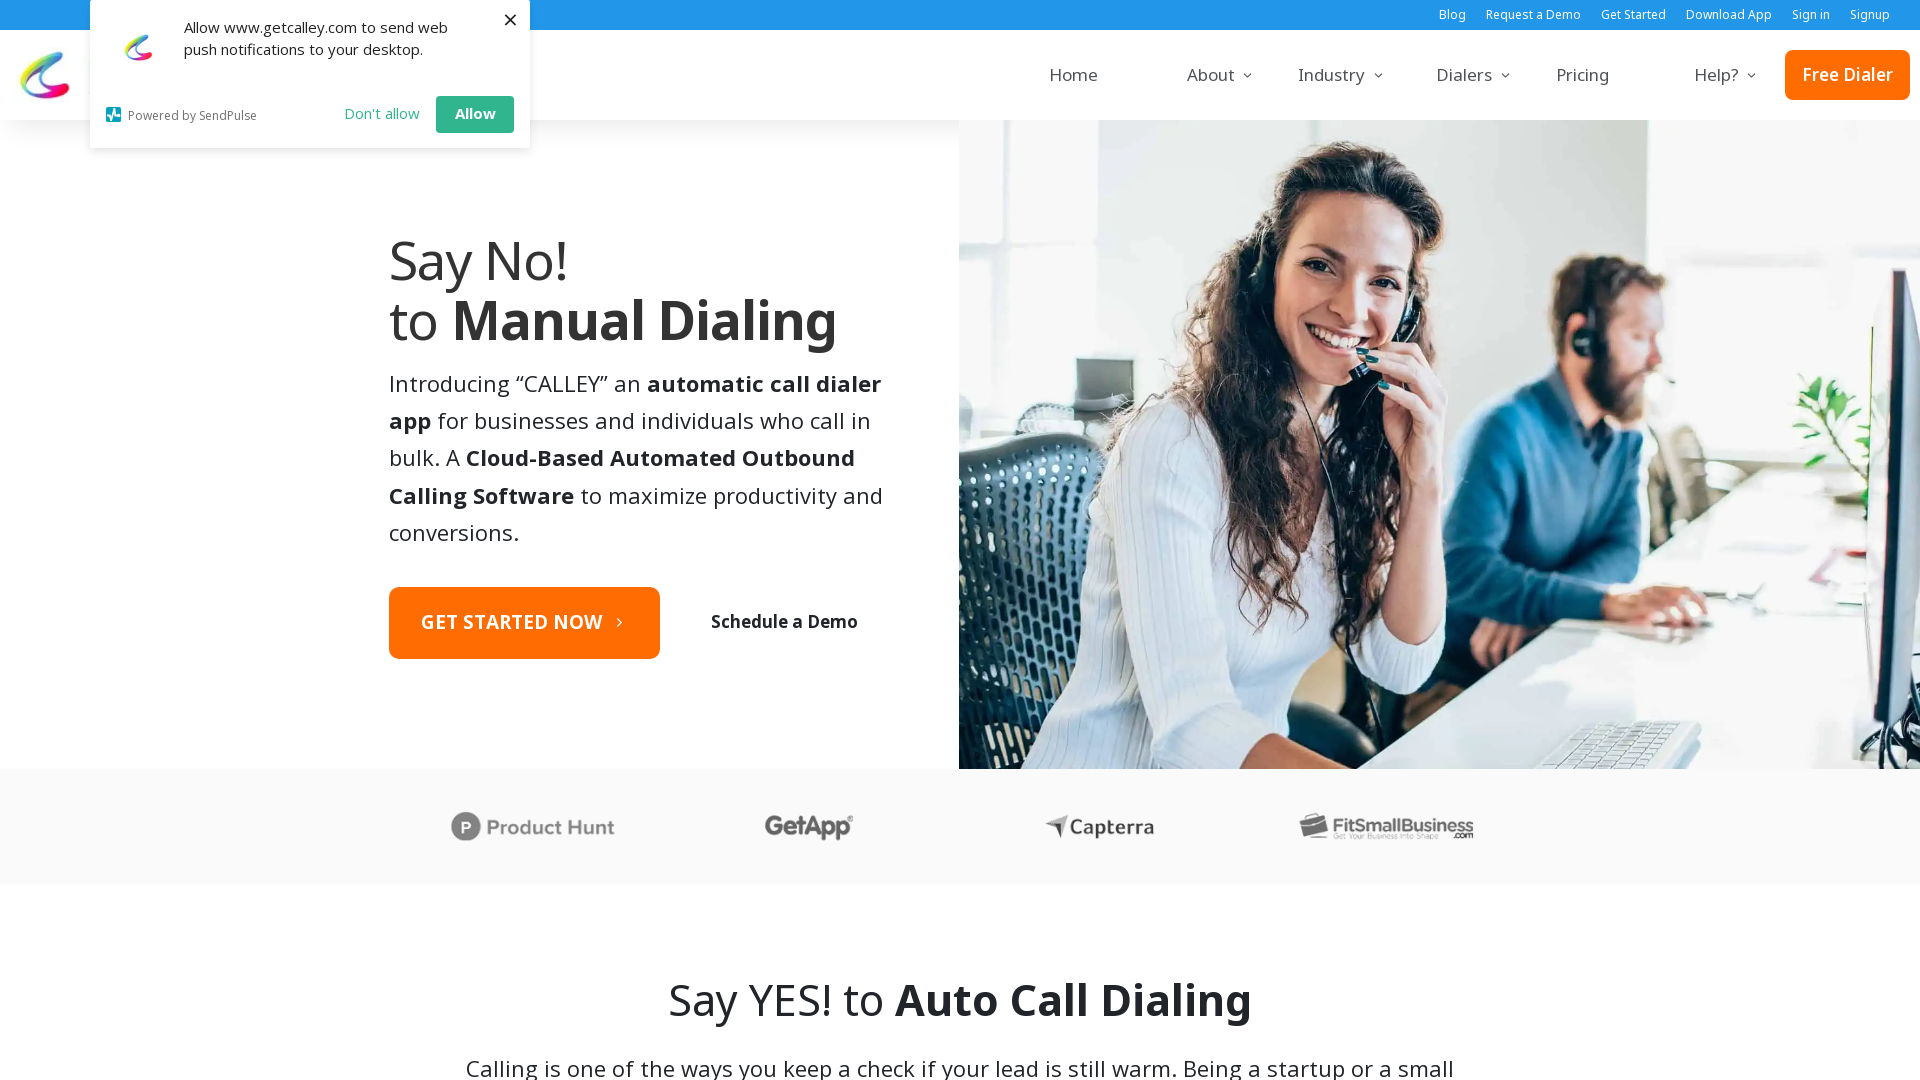